Tests the add/remove elements functionality by clicking "Add Element" button twice to add elements, then clicking "Delete" button once to remove one element

Starting URL: http://the-internet.herokuapp.com/add_remove_elements/

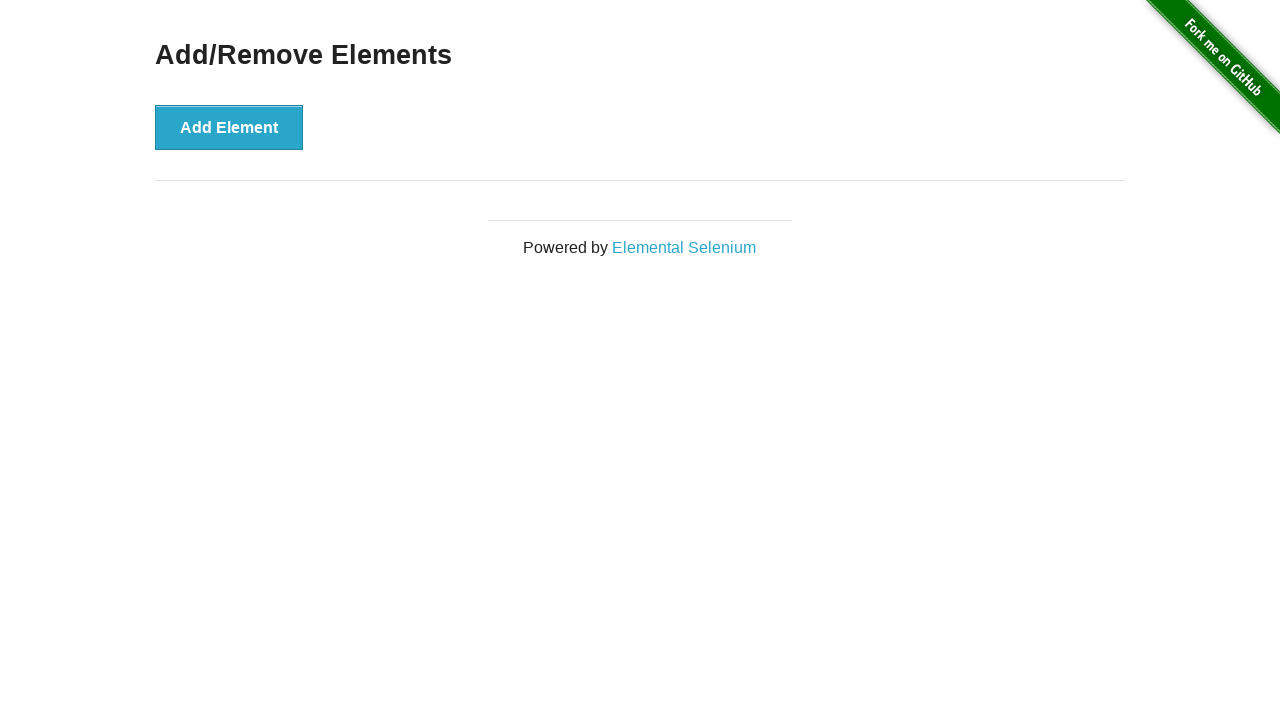

Clicked 'Add Element' button first time to add an element at (229, 127) on xpath=//button[text()='Add Element']
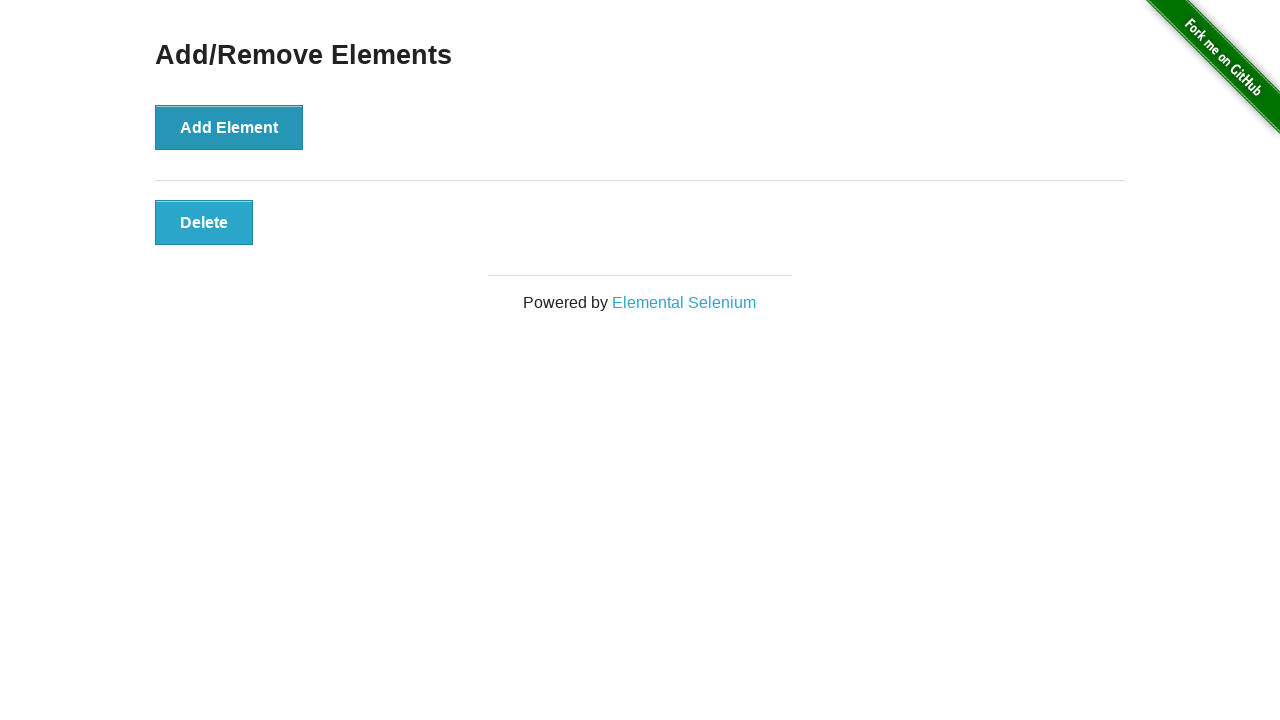

Clicked 'Add Element' button second time to add another element at (229, 127) on xpath=//button[text()='Add Element']
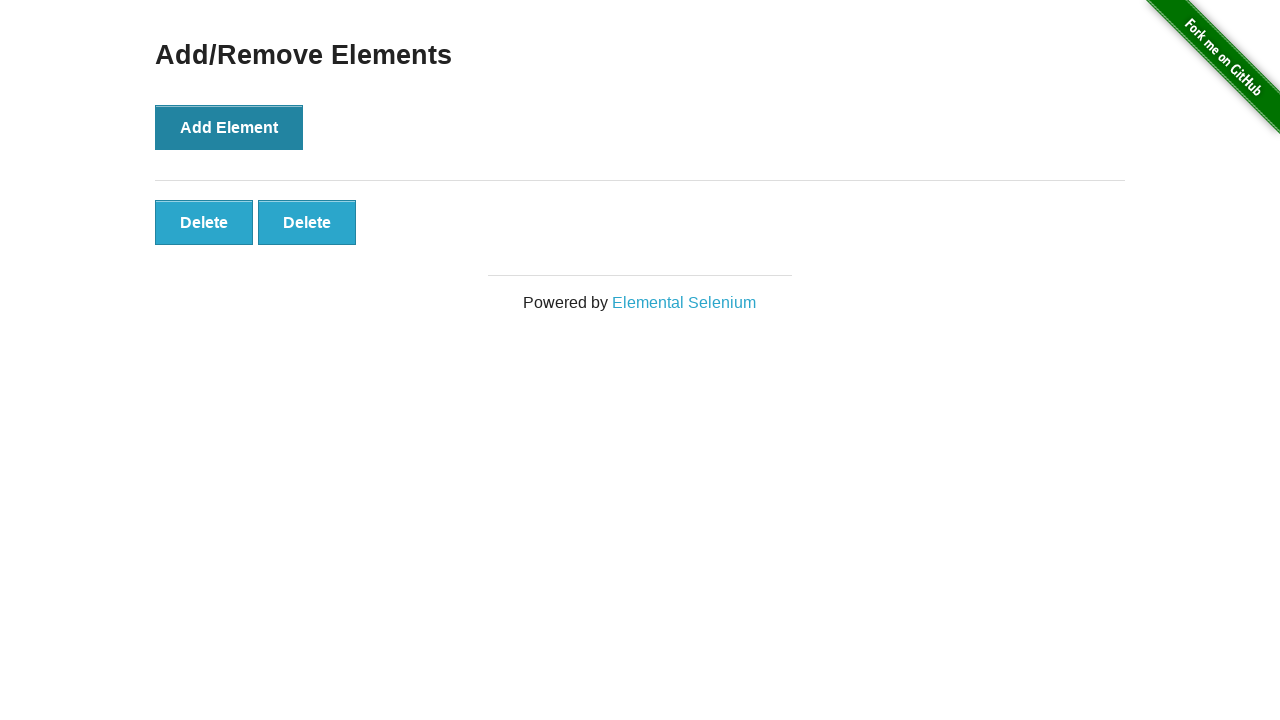

Clicked 'Delete' button to remove one element at (204, 222) on xpath=//button[text()='Delete']
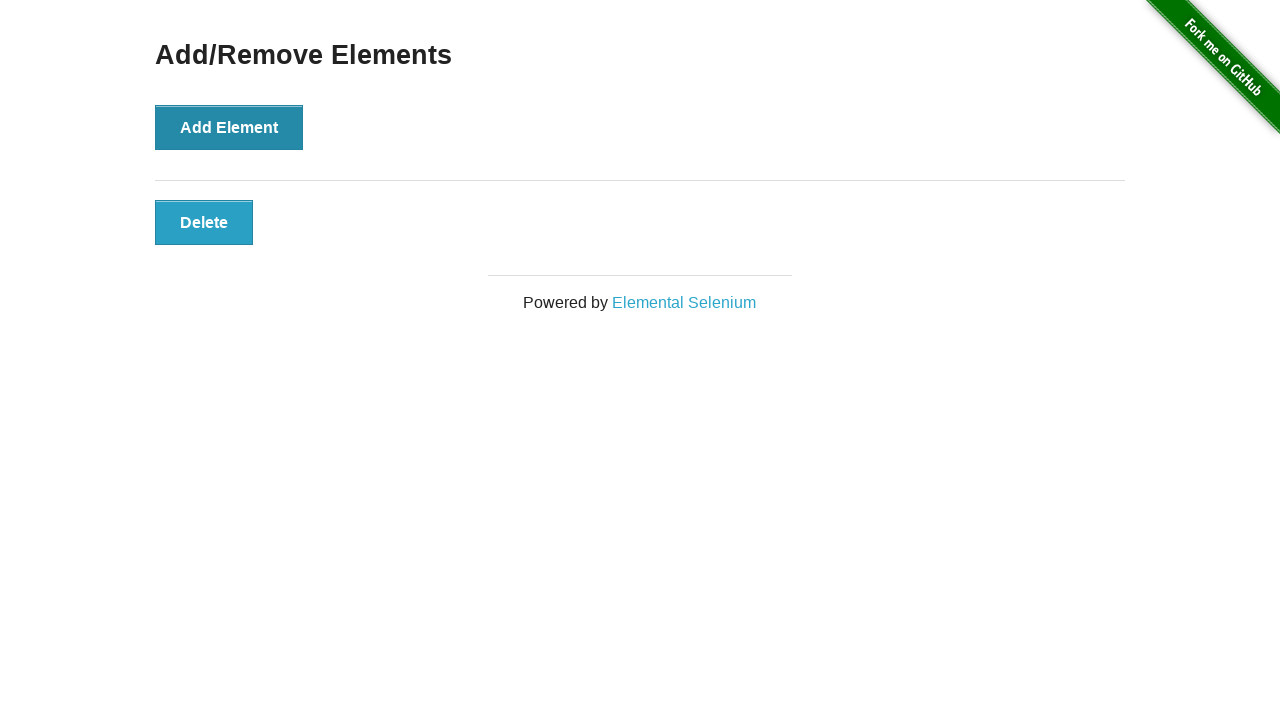

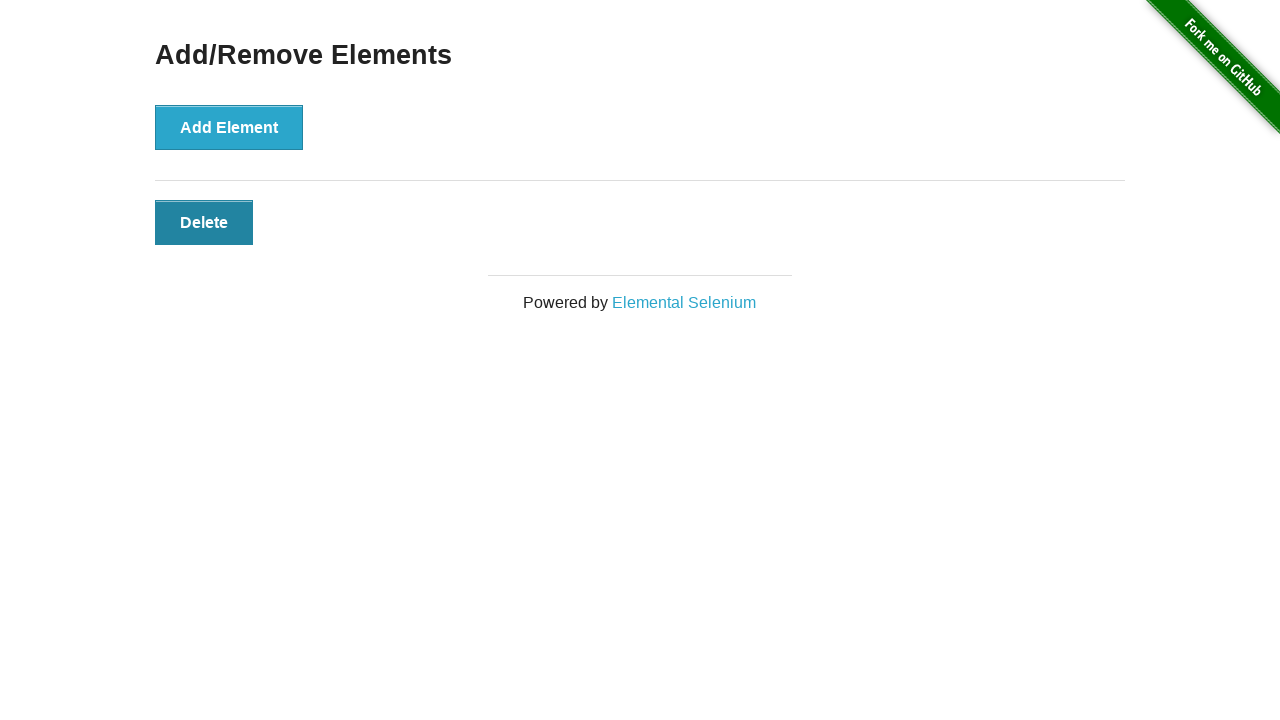